Navigates to Google Cloud search results page and clicks on the Google Cloud Pricing Calculator link, then verifies the page title contains the expected text.

Starting URL: https://cloud.google.com/search?hl=ru&q=Google%20Cloud%20Platform%20Pricing%20Calculator

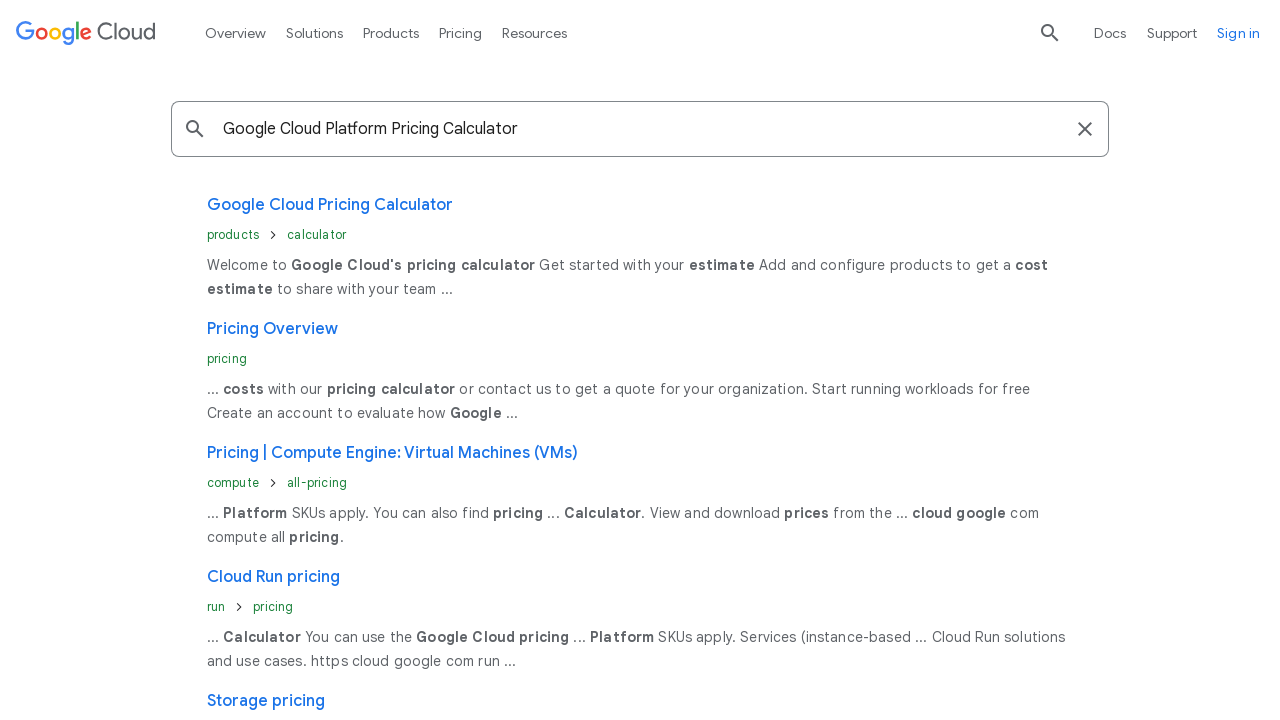

Google Cloud Pricing Calculator link appeared on search results page
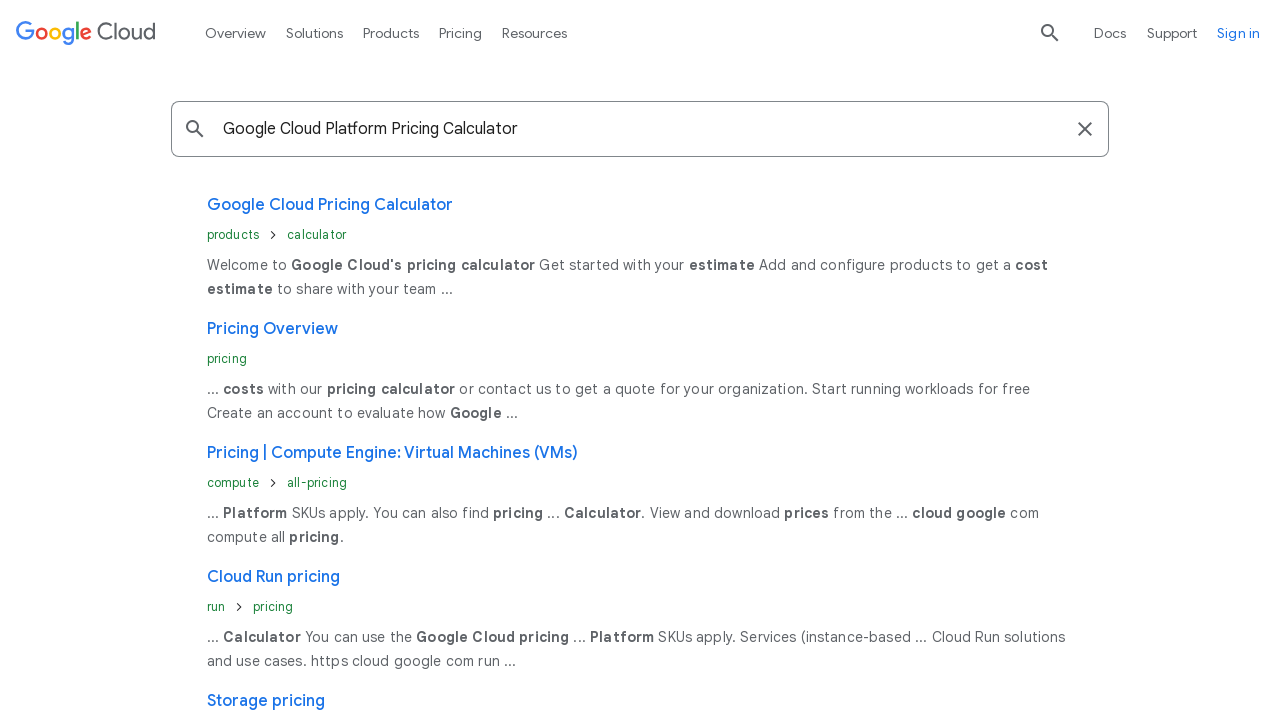

Clicked on Google Cloud Pricing Calculator link at (330, 205) on text=Google Cloud Pricing Calculator
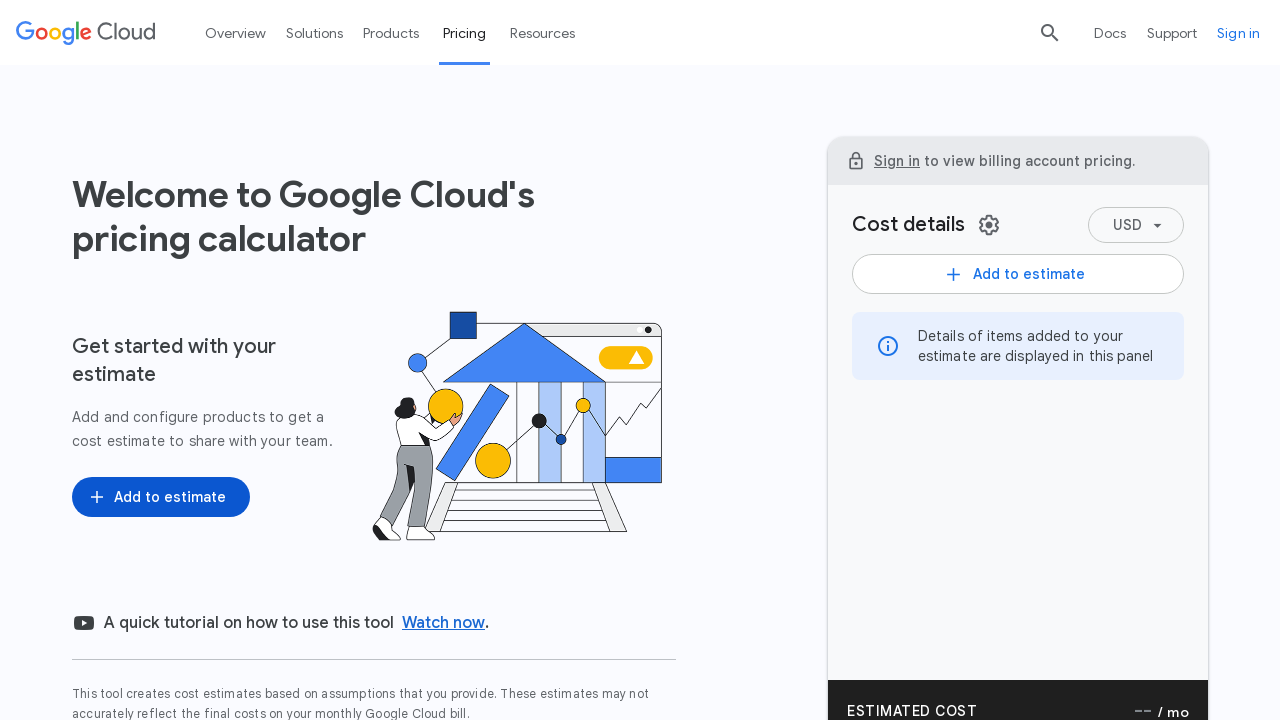

Pricing Calculator page DOM content loaded
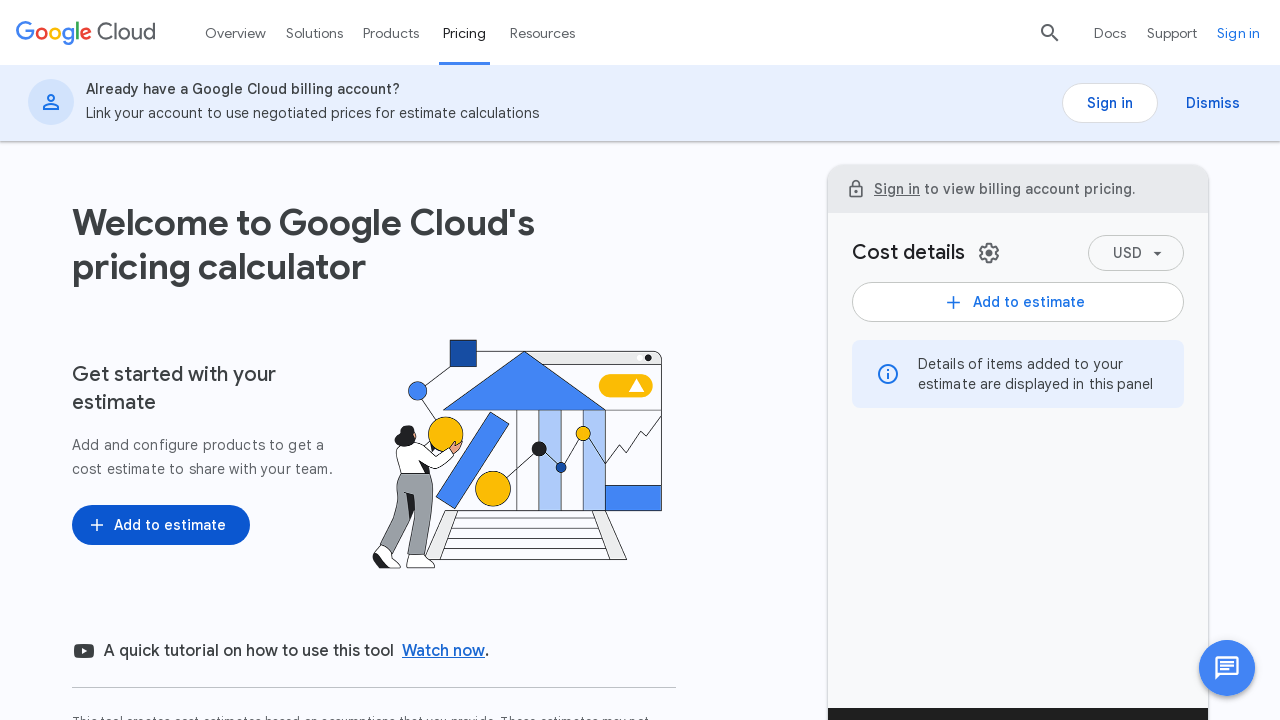

Verified page title contains 'Pricing Calculator'
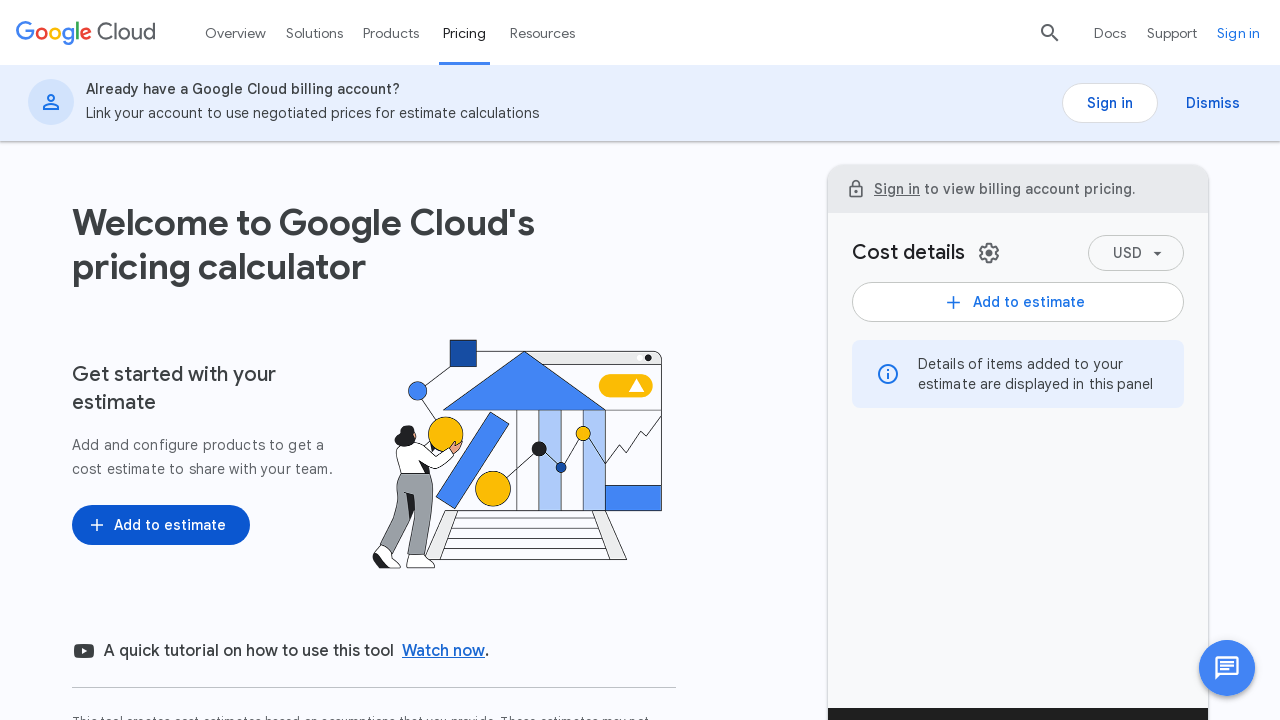

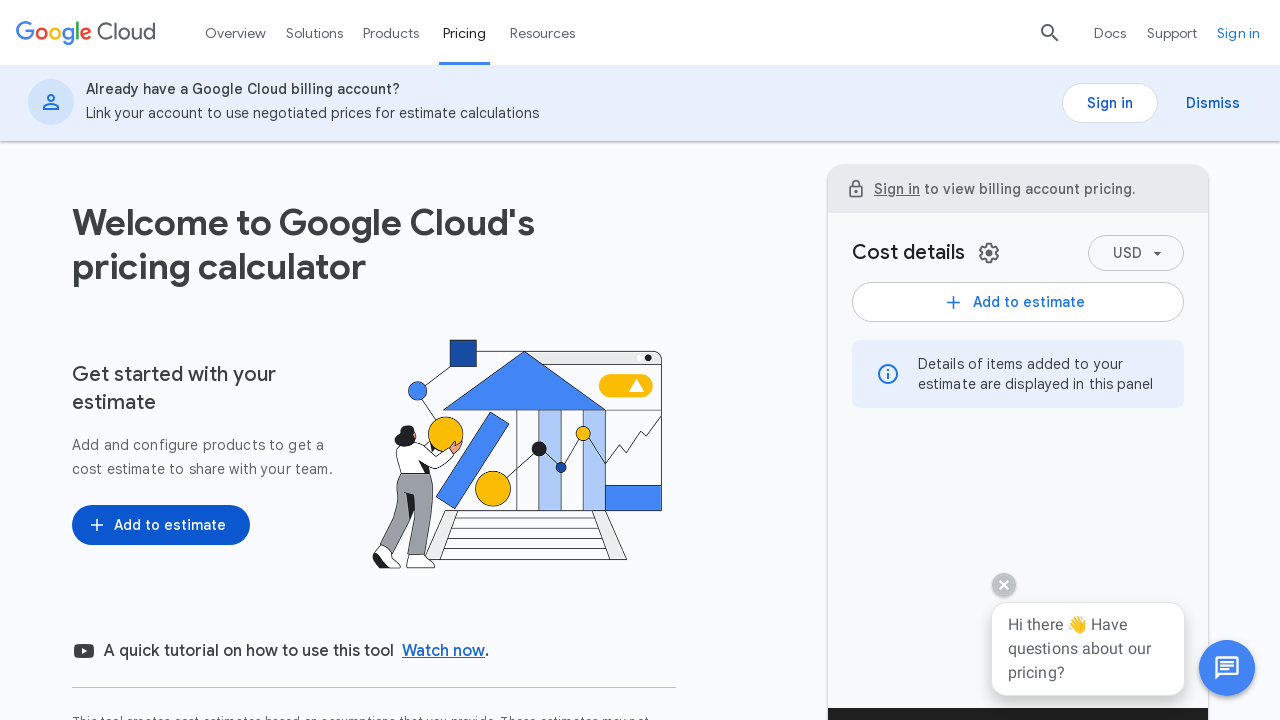